Tests calculator division operation (1/1=1) with integer checkbox enabled

Starting URL: https://testsheepnz.github.io/BasicCalculator

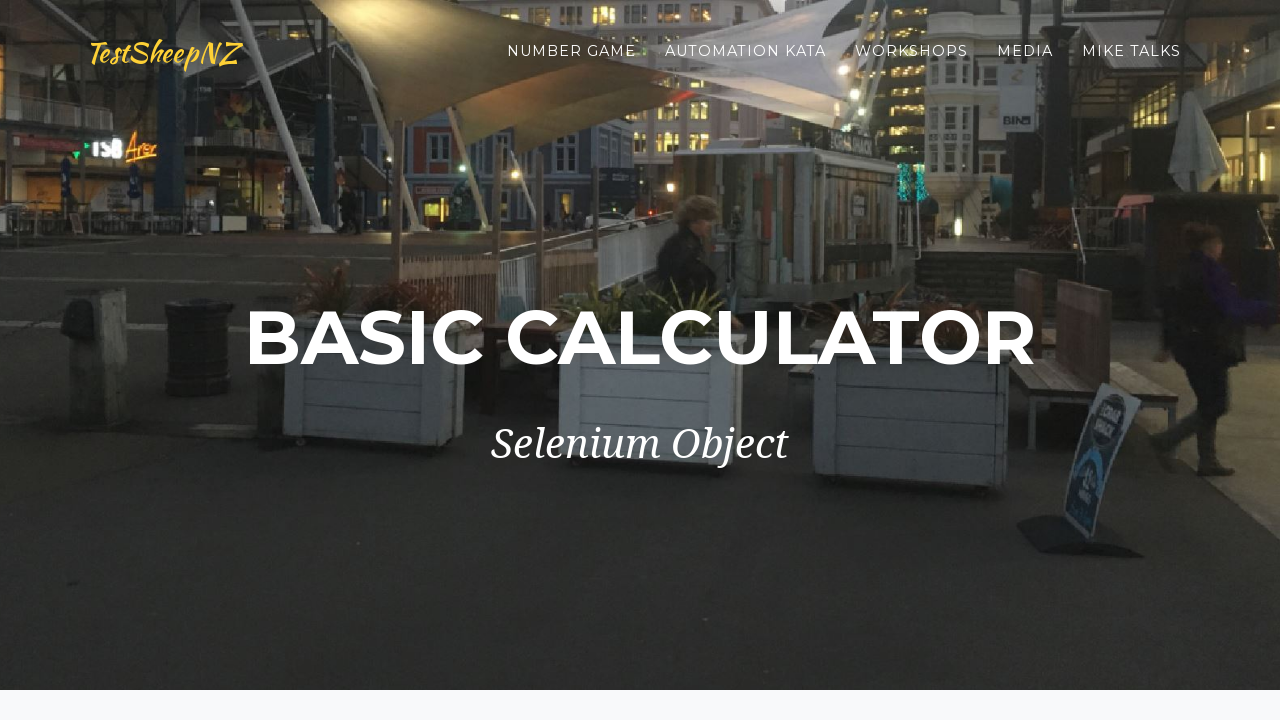

Selected build version 0 on #selectBuild
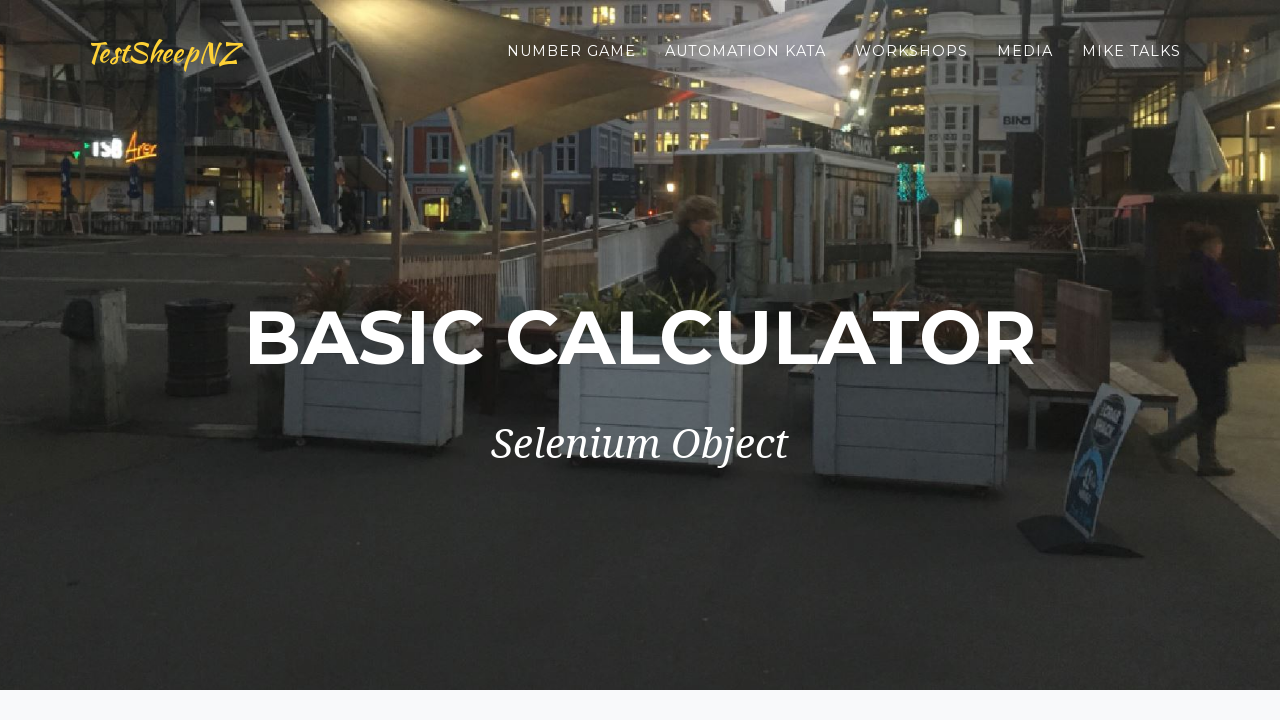

Filled first number field with '1' on #number1Field
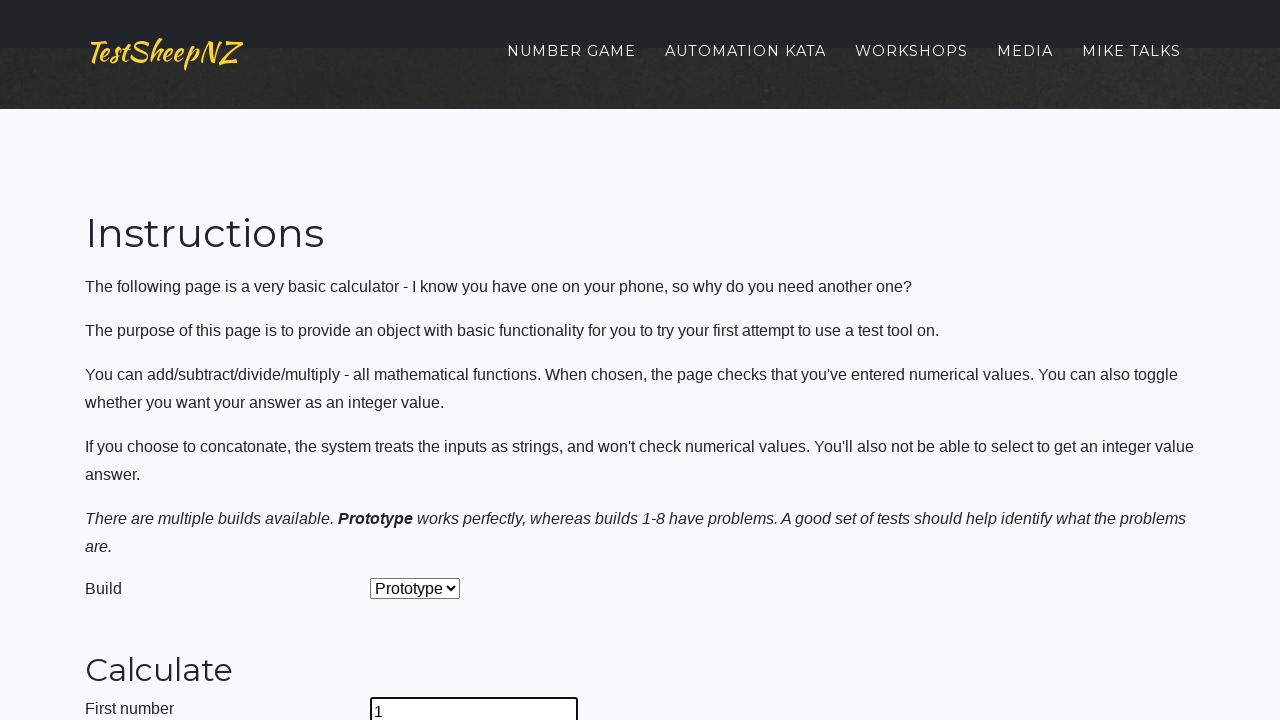

Filled second number field with '1' on #number2Field
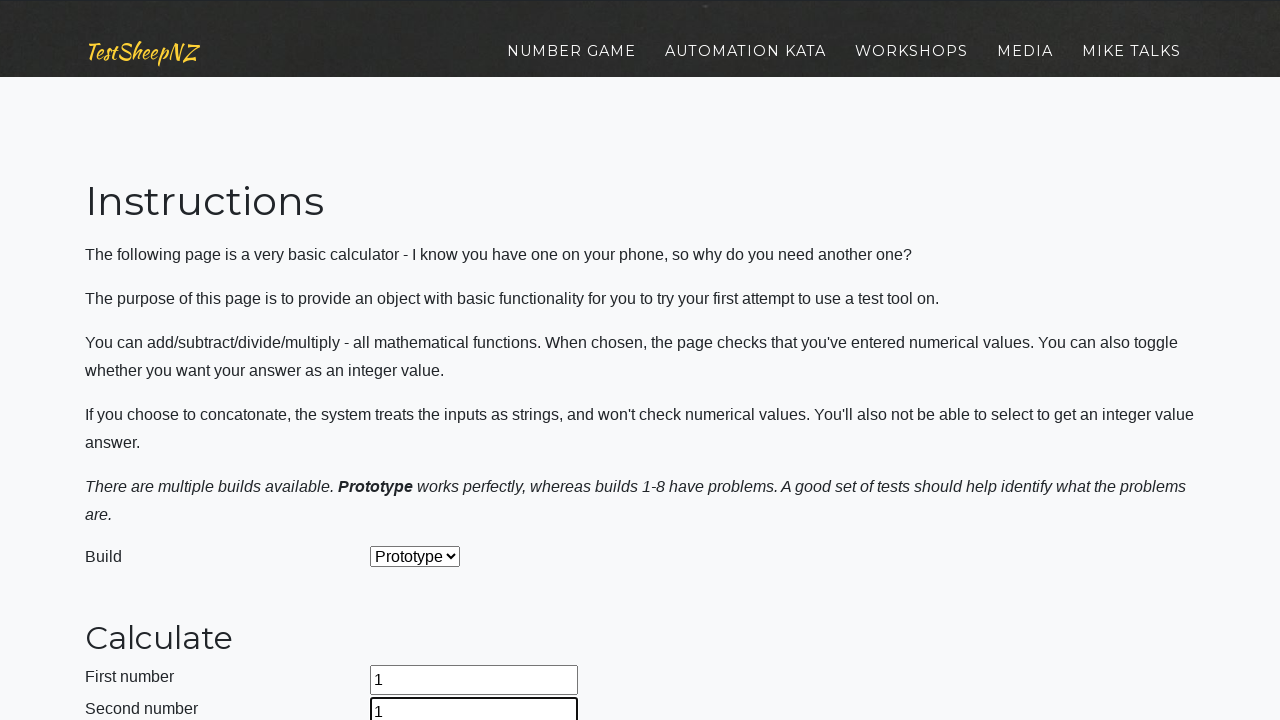

Selected division operation on #selectOperationDropdown
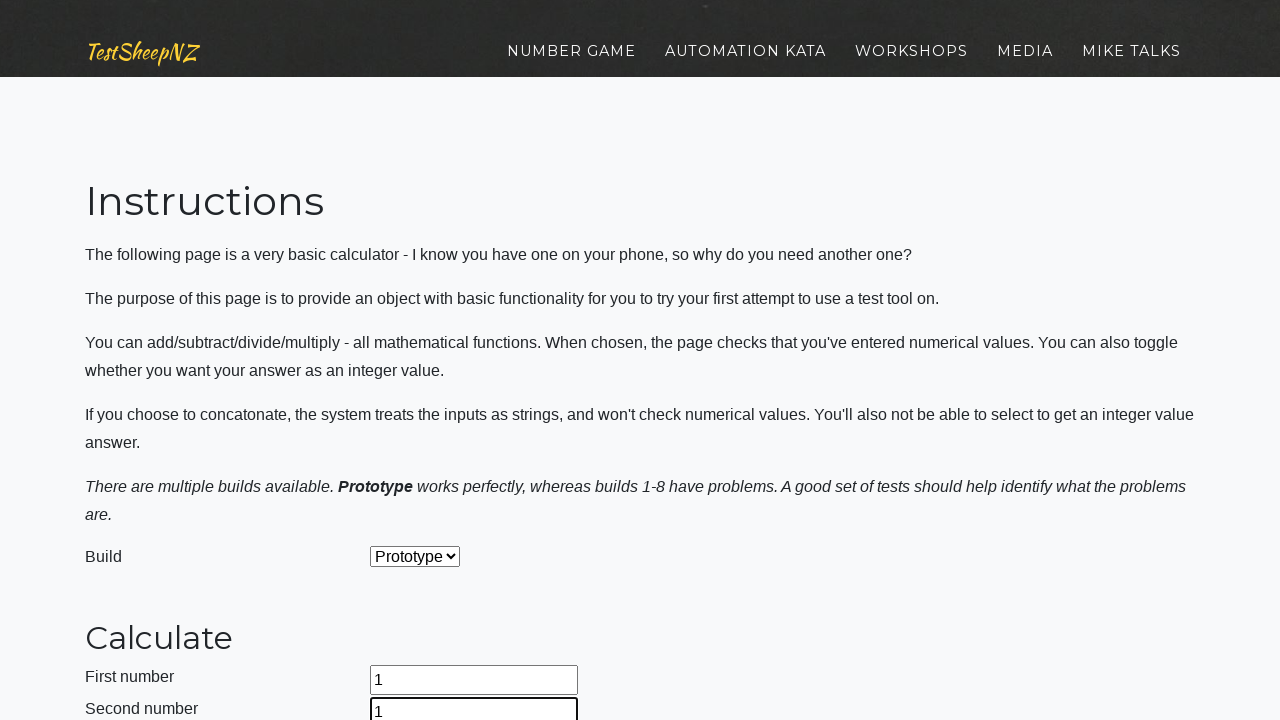

Clicked calculate button to perform 1/1 division at (422, 361) on #calculateButton
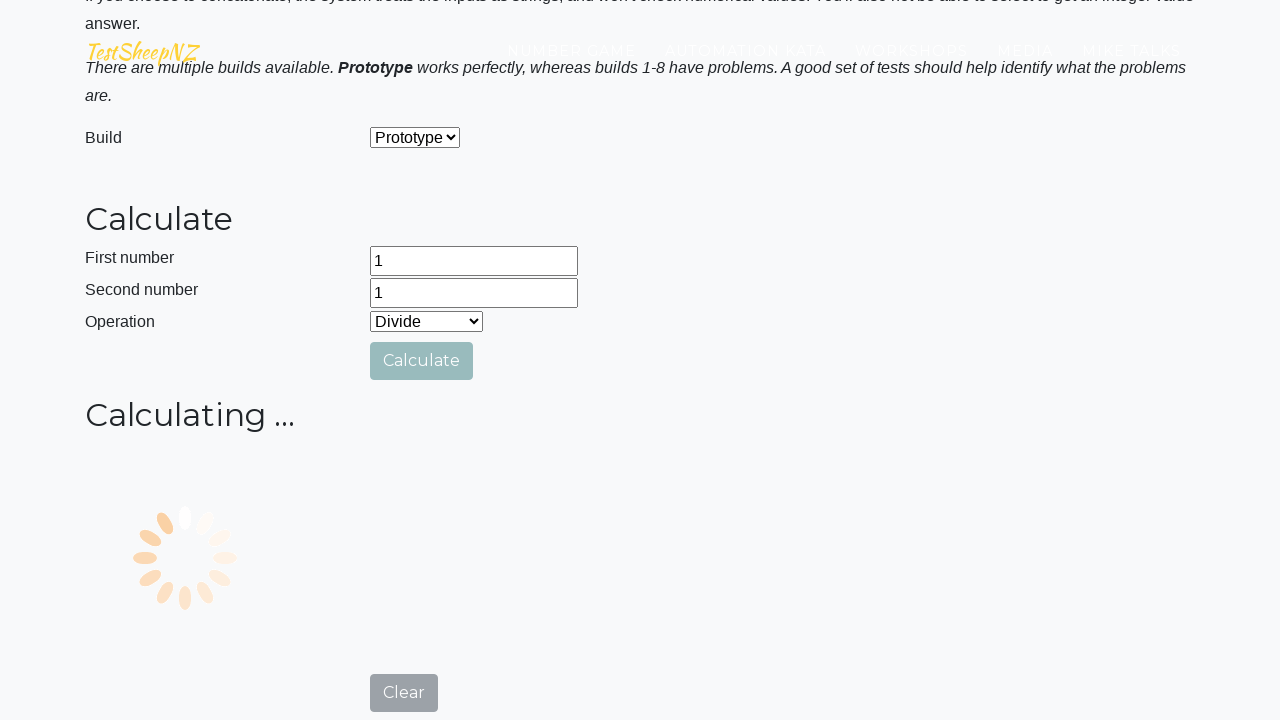

Enabled integer checkbox at (376, 714) on #integerSelect
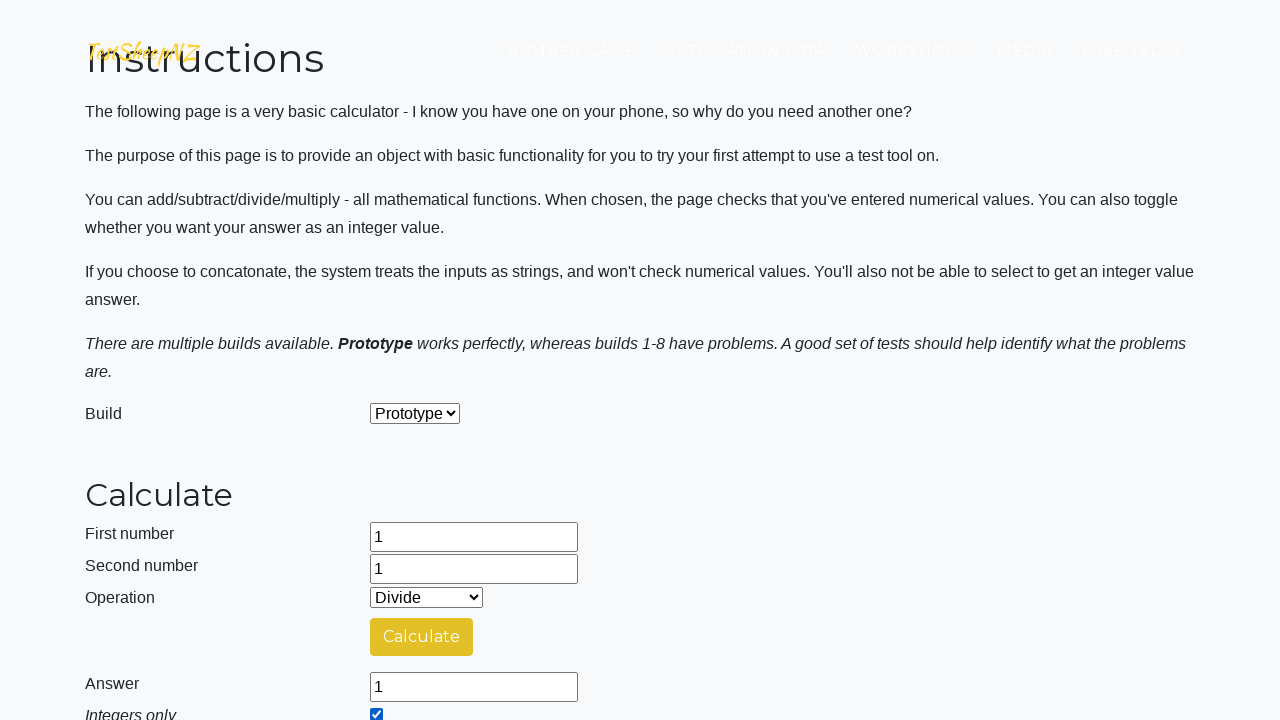

Clicked clear button to reset calculator at (404, 485) on #clearButton
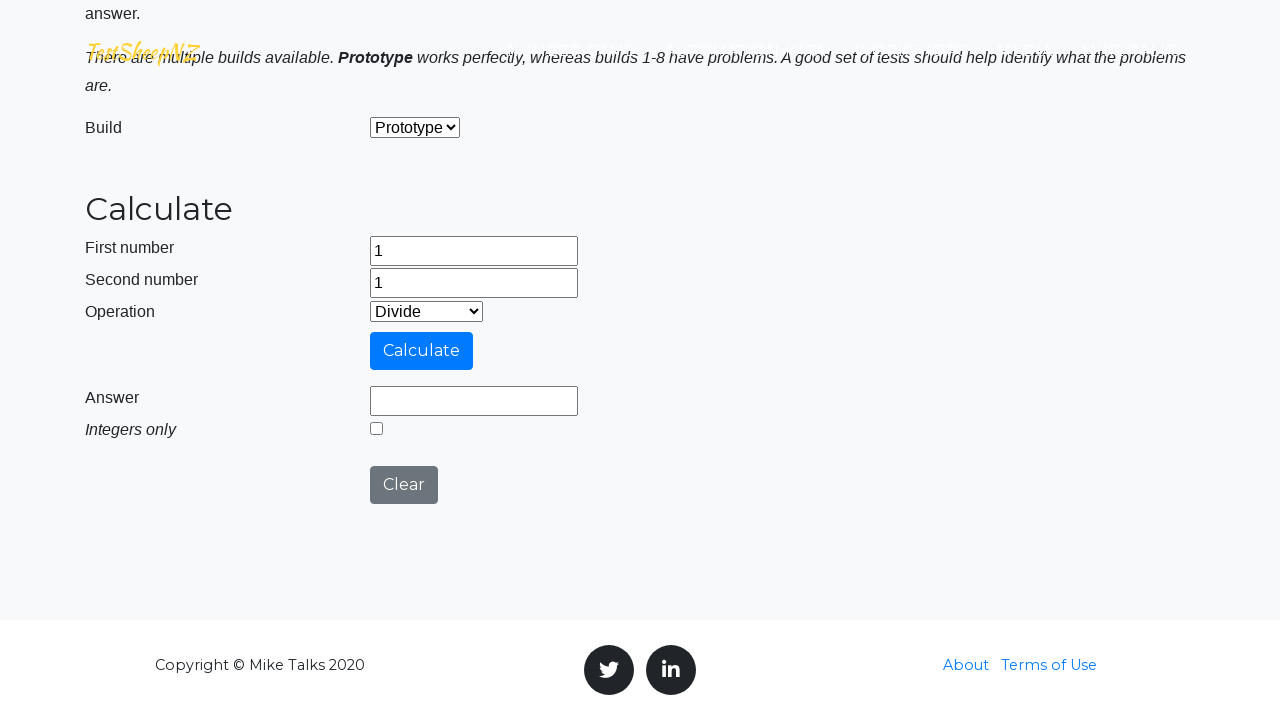

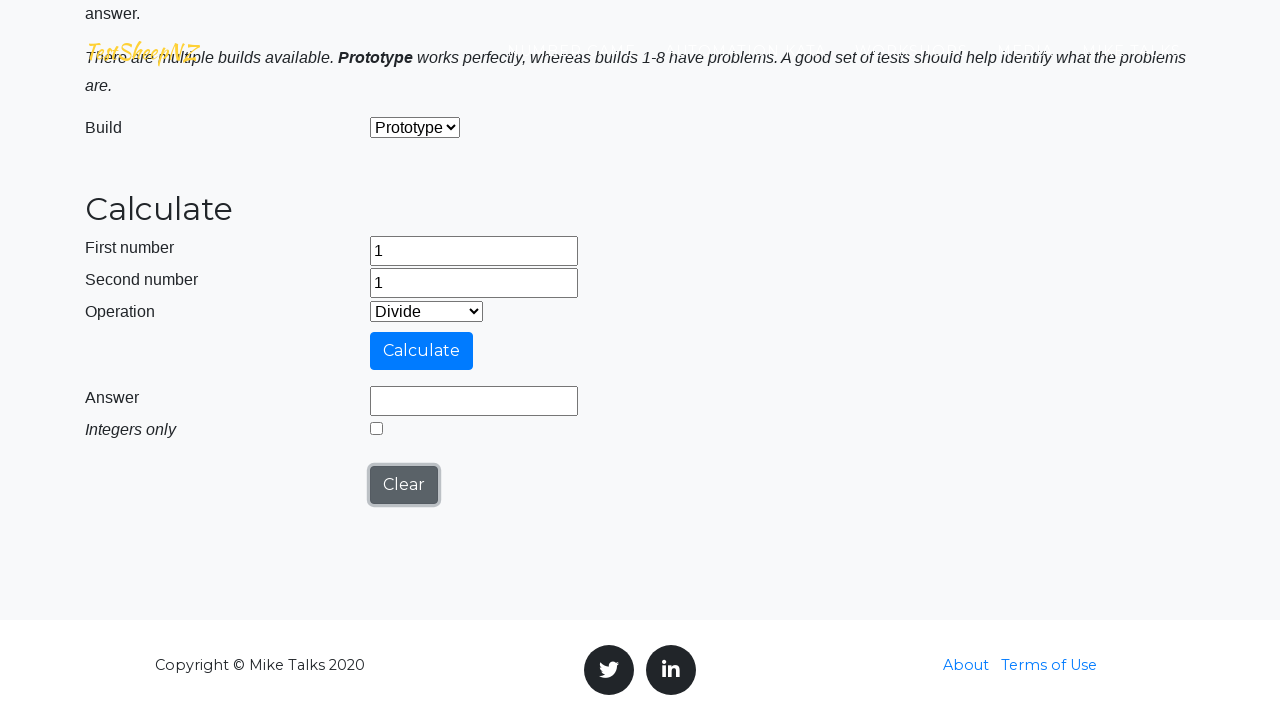